Tests drag and drop functionality by dragging an element to a target drop zone

Starting URL: https://crossbrowsertesting.github.io/drag-and-drop

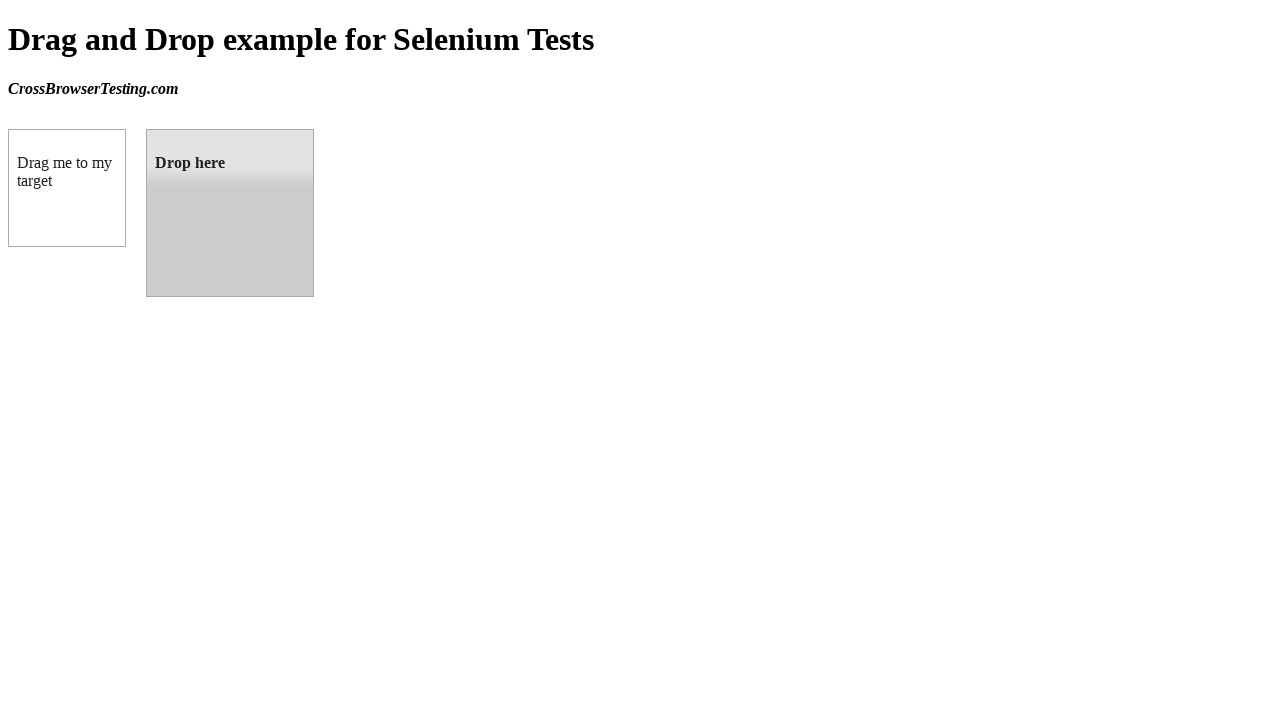

Dragged draggable element to droppable target zone at (230, 213)
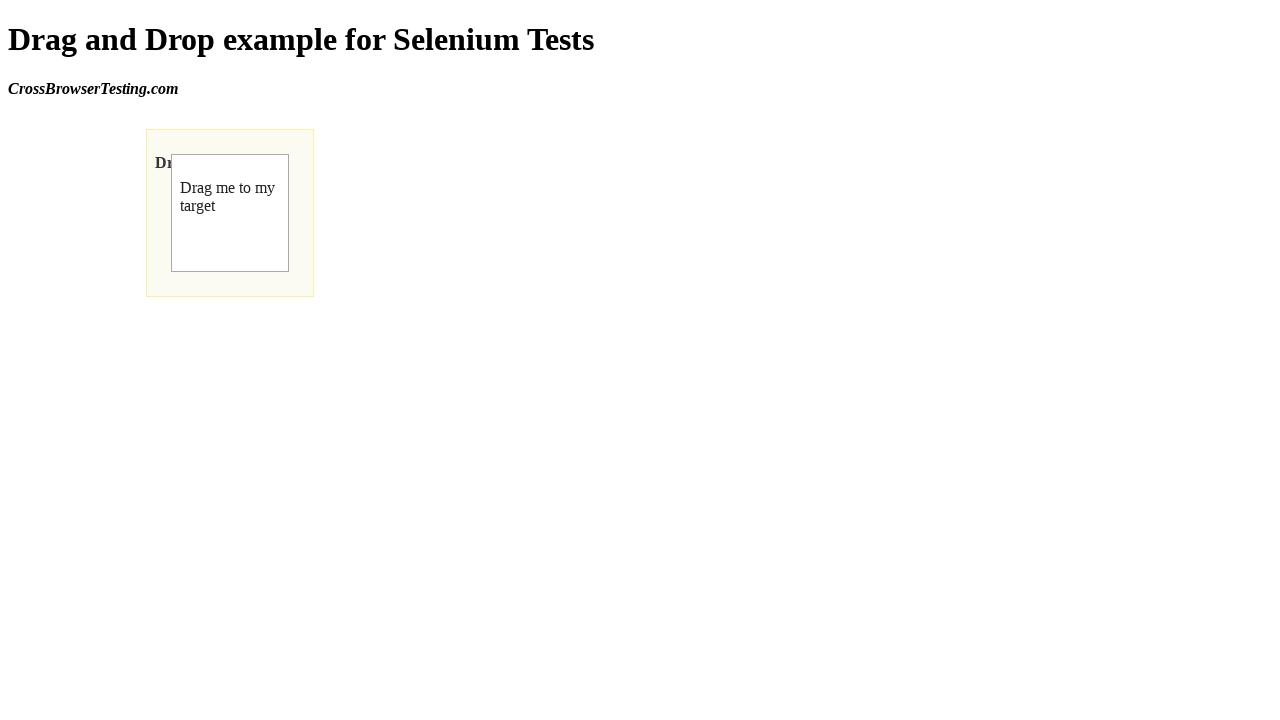

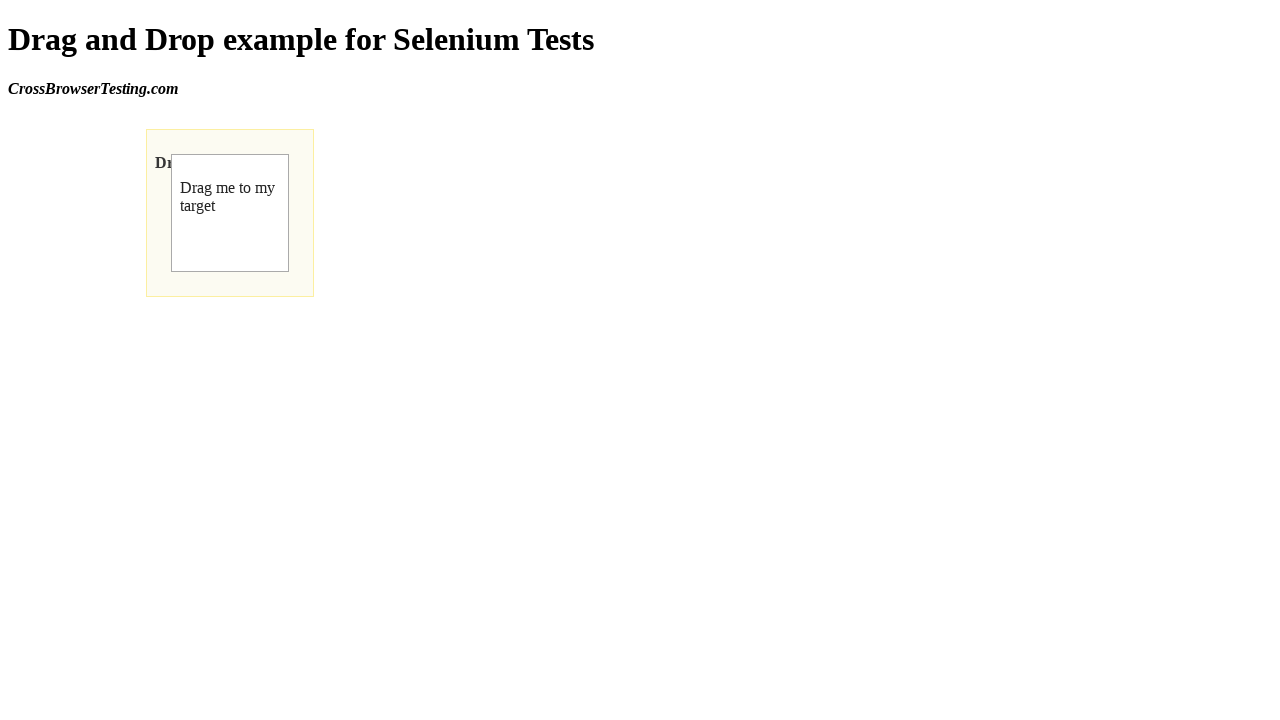